Tests dropdown selection by toggling between Option 1 and Option 2 using value attribute

Starting URL: https://testcenter.techproeducation.com/index.php?page=dropdown

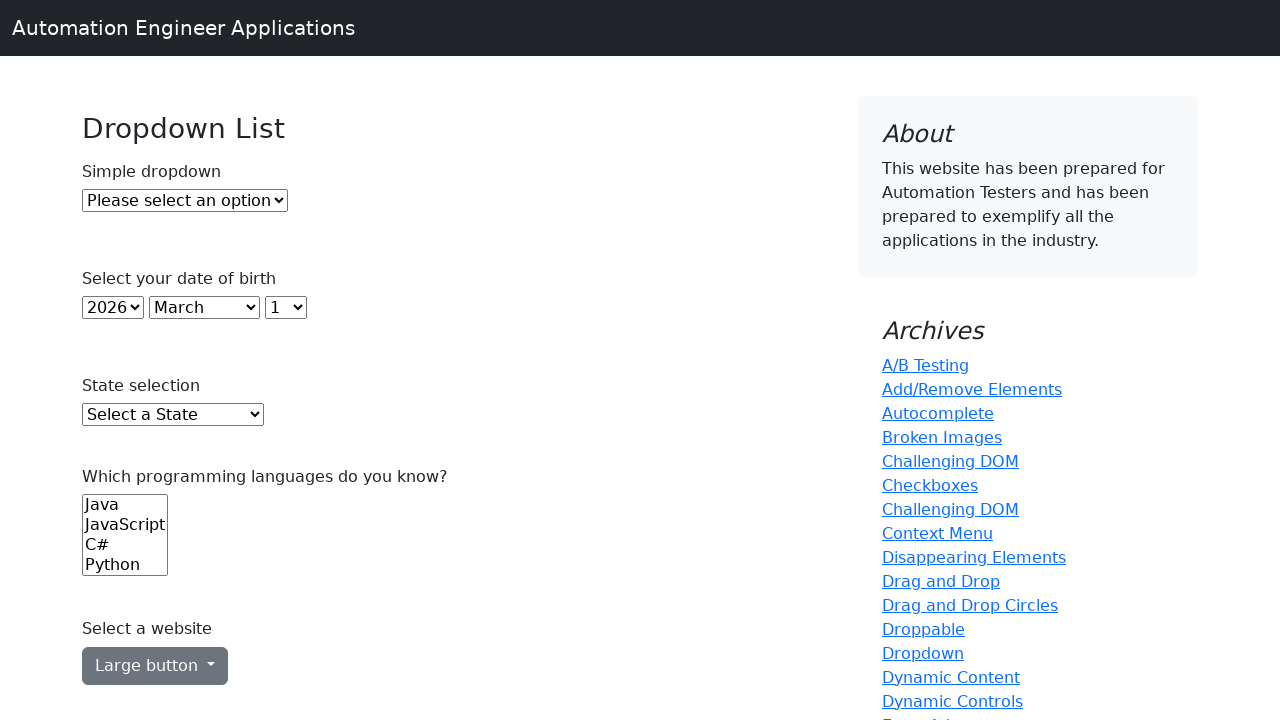

Selected Option 1 from dropdown by value attribute on #dropdown
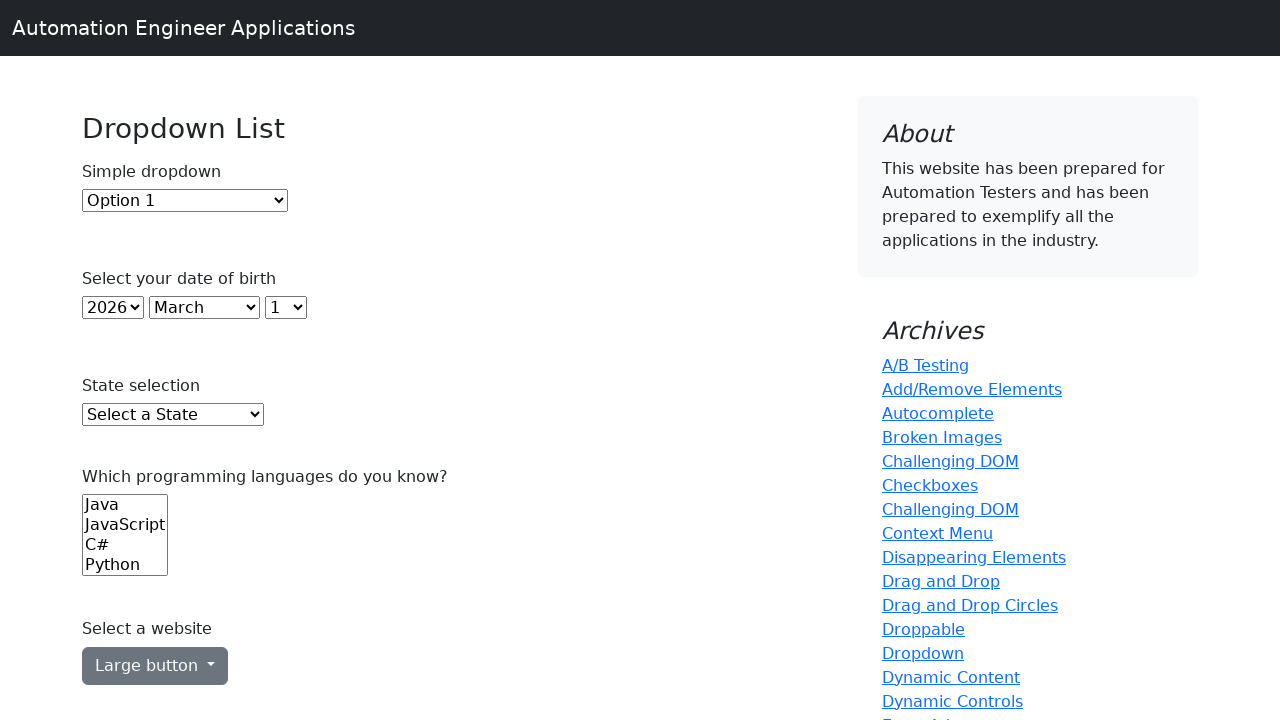

Selected Option 2 from dropdown by value attribute on #dropdown
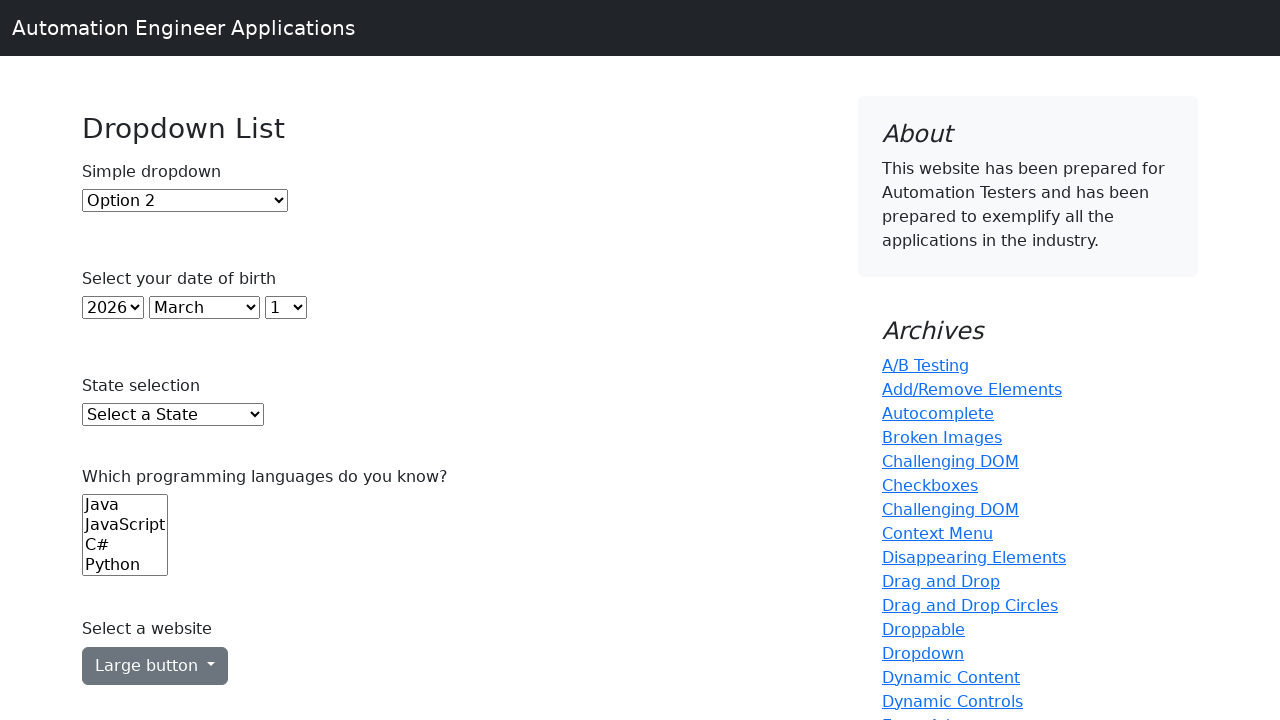

Selected Option 1 from dropdown by value attribute again on #dropdown
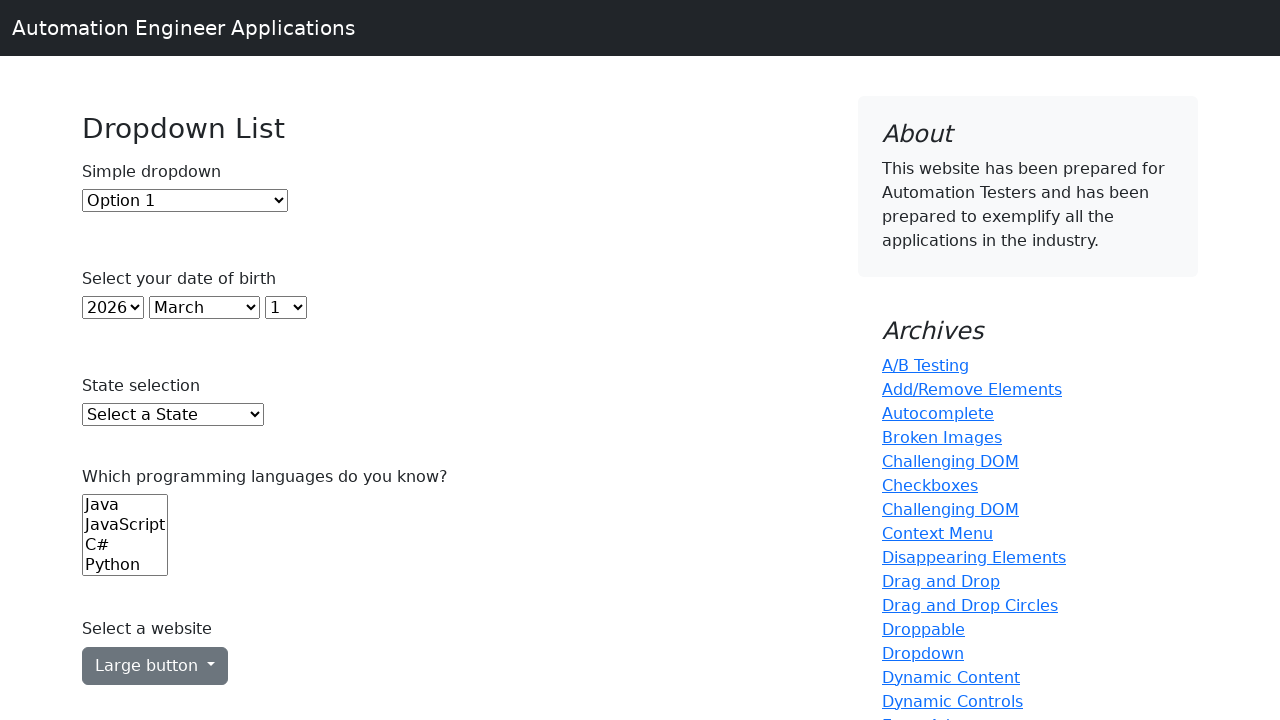

Selected Option 2 from dropdown by value attribute again on #dropdown
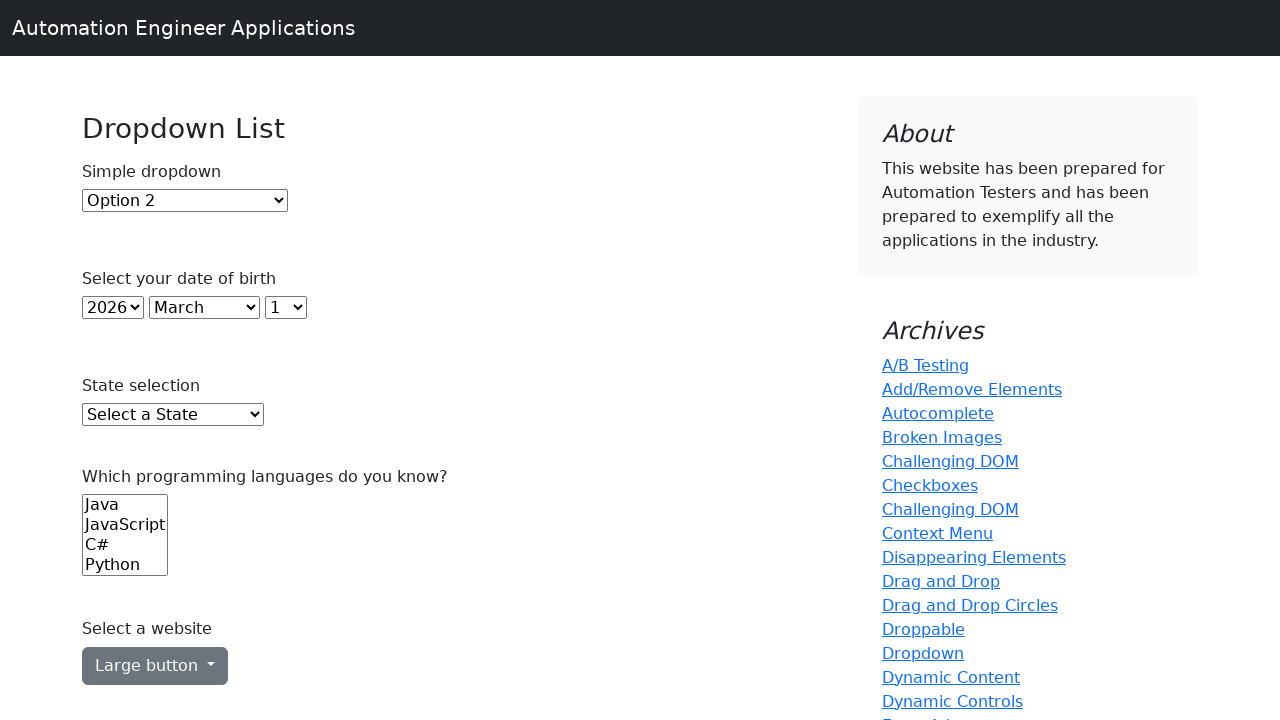

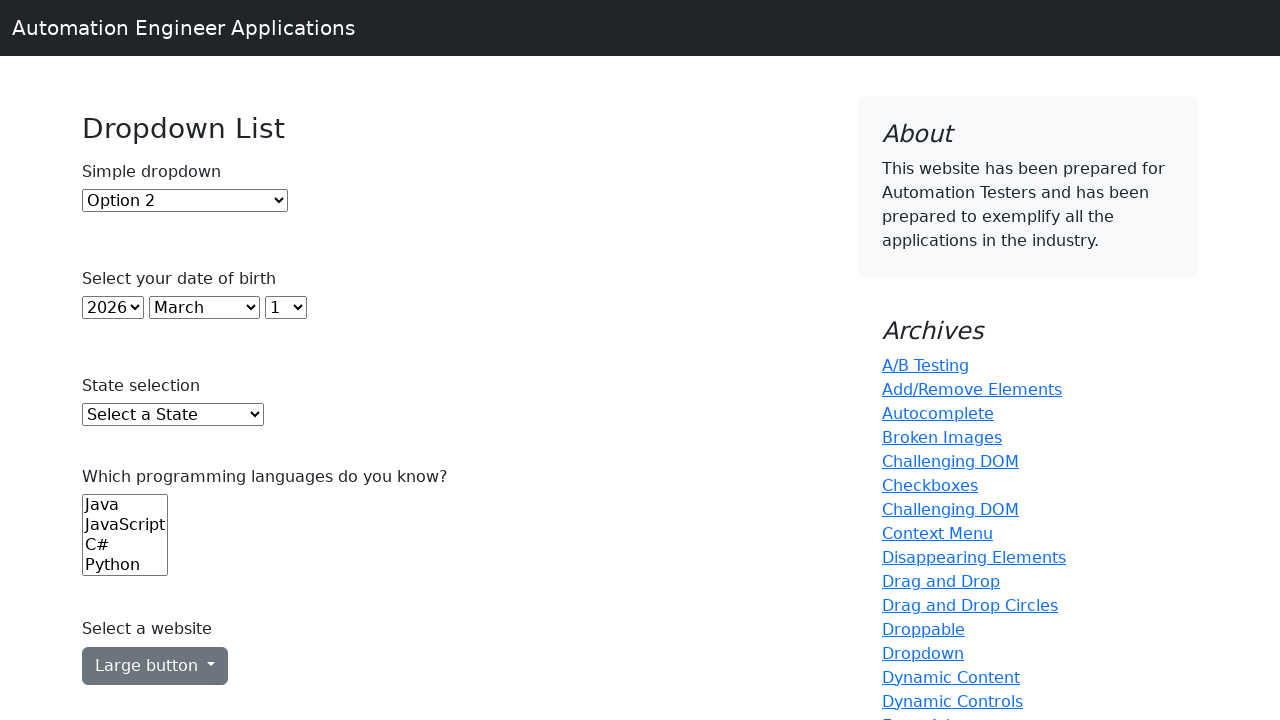